Tests clicking a sequence of buttons on a synchronization challenge page, waiting for each button to become clickable before clicking it, and verifying the success message appears.

Starting URL: https://eviltester.github.io/synchole/buttons.html

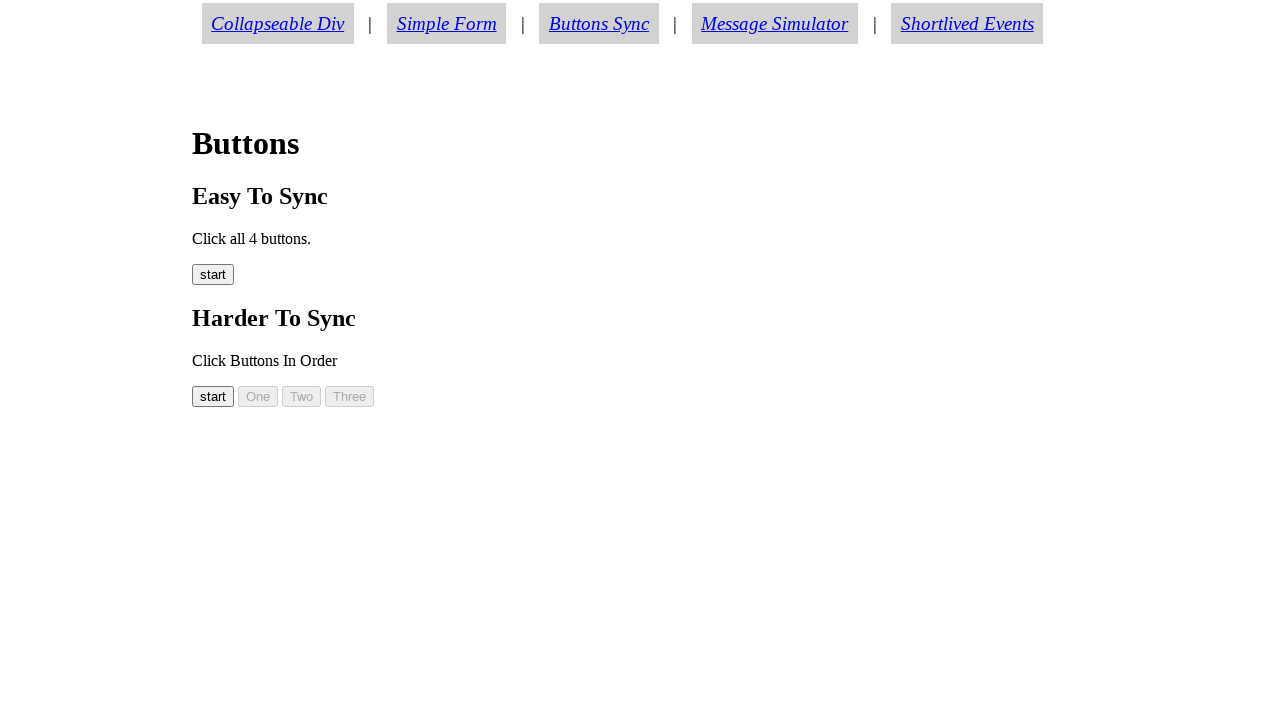

Waited for start button (button00) to become visible
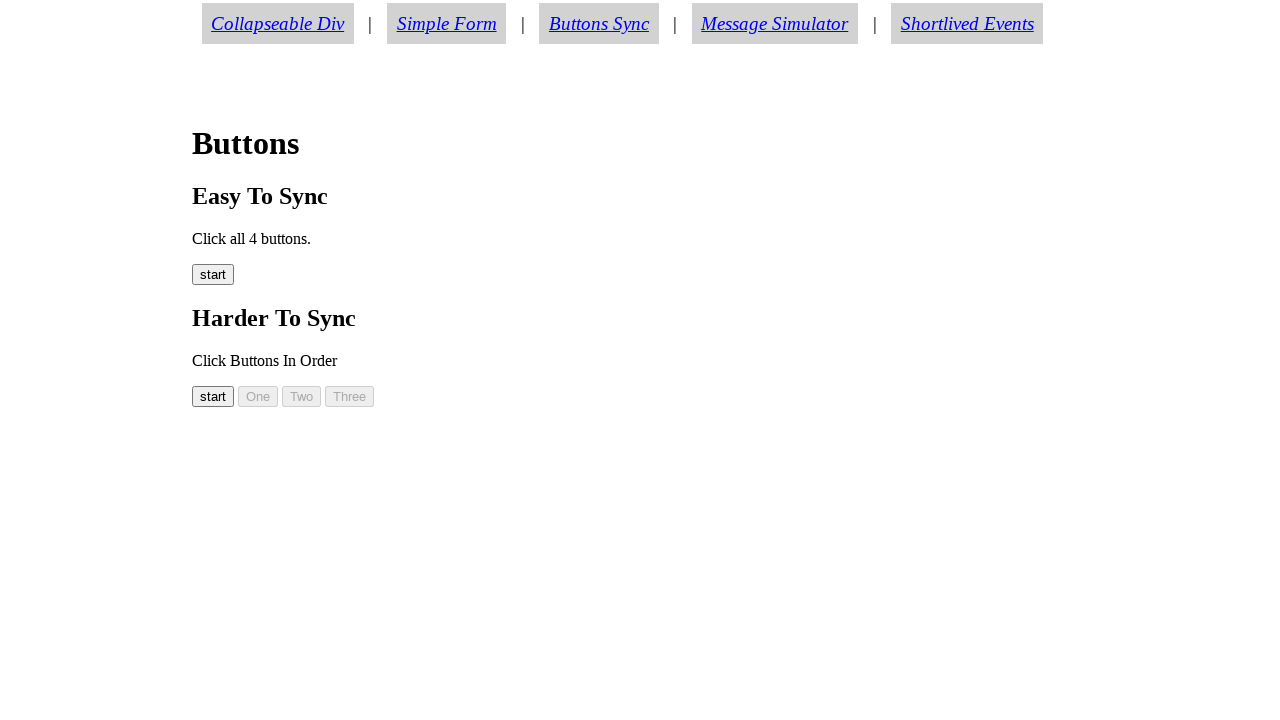

Clicked start button (button00) at (213, 396) on #button00
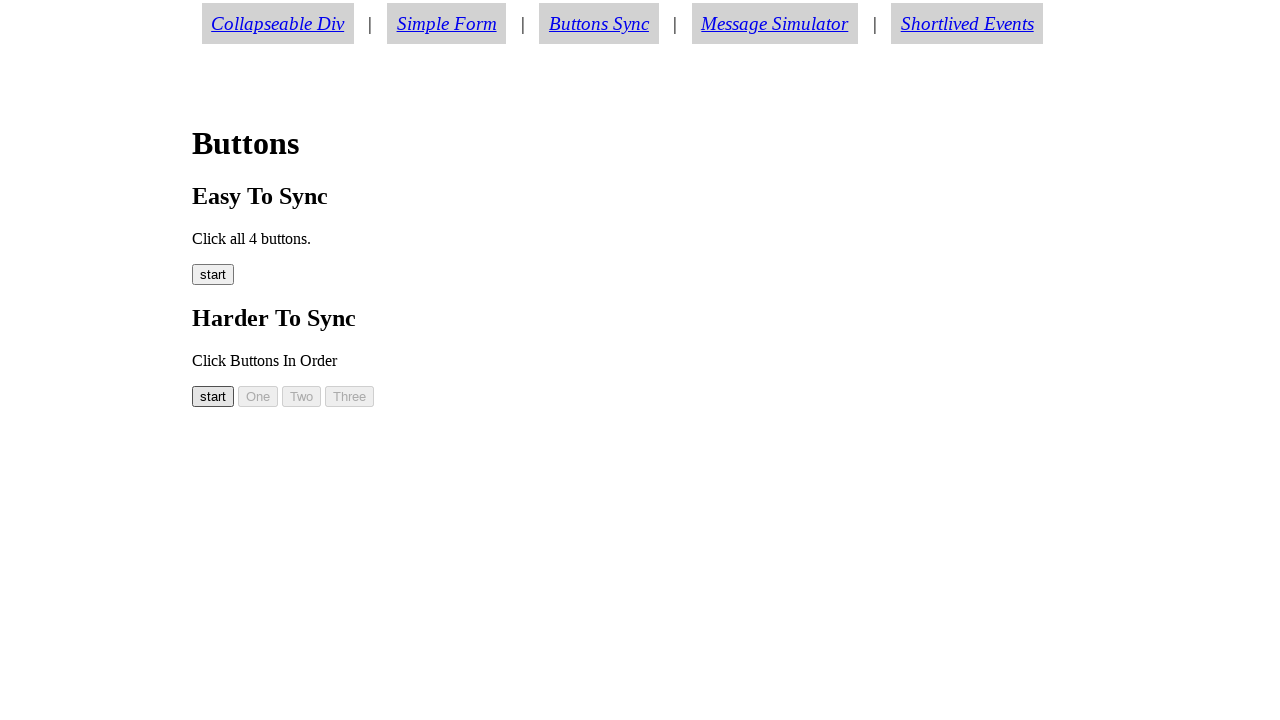

Waited for button one (button01) to become visible
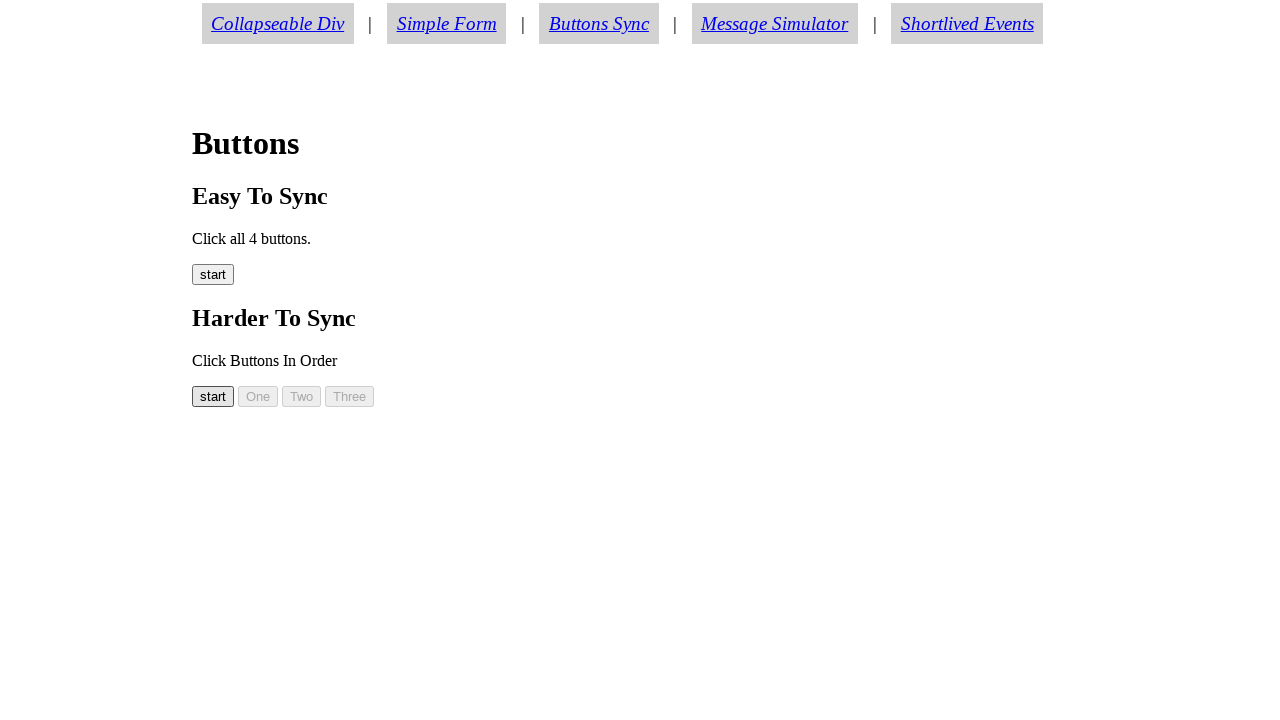

Clicked button one (button01) at (258, 396) on #button01
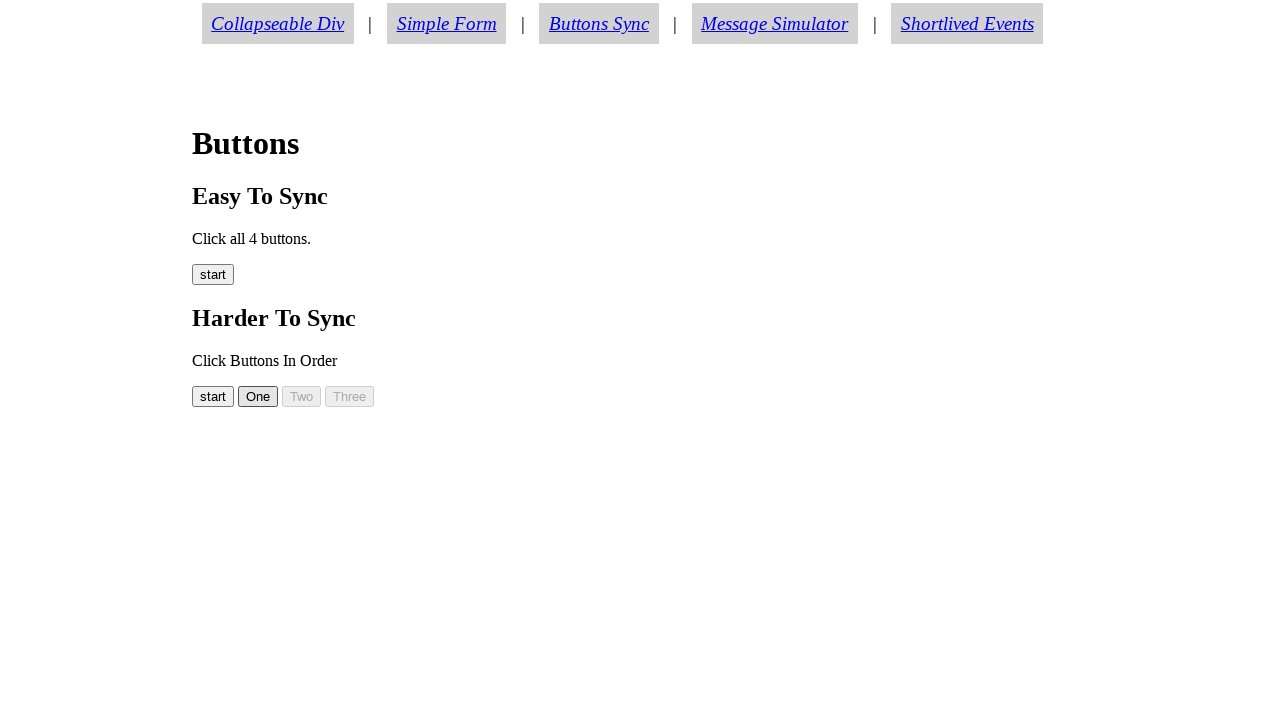

Waited for button two (button02) to become visible
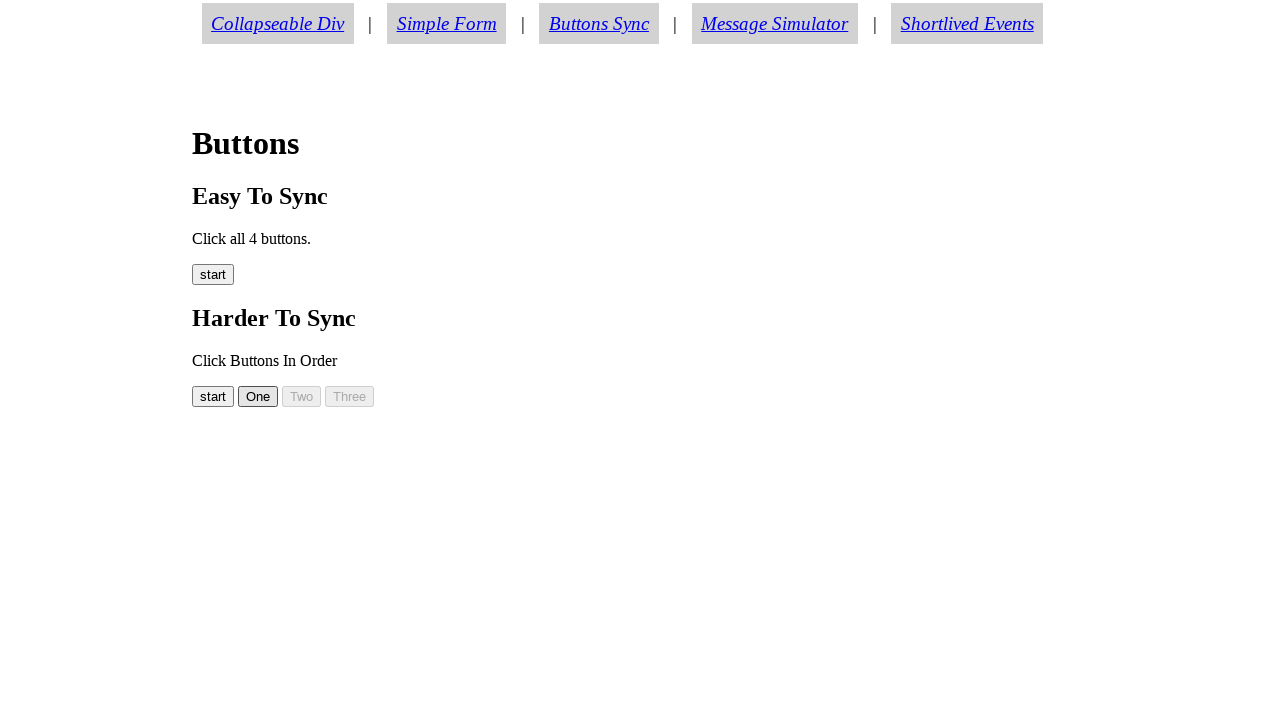

Clicked button two (button02) at (302, 396) on #button02
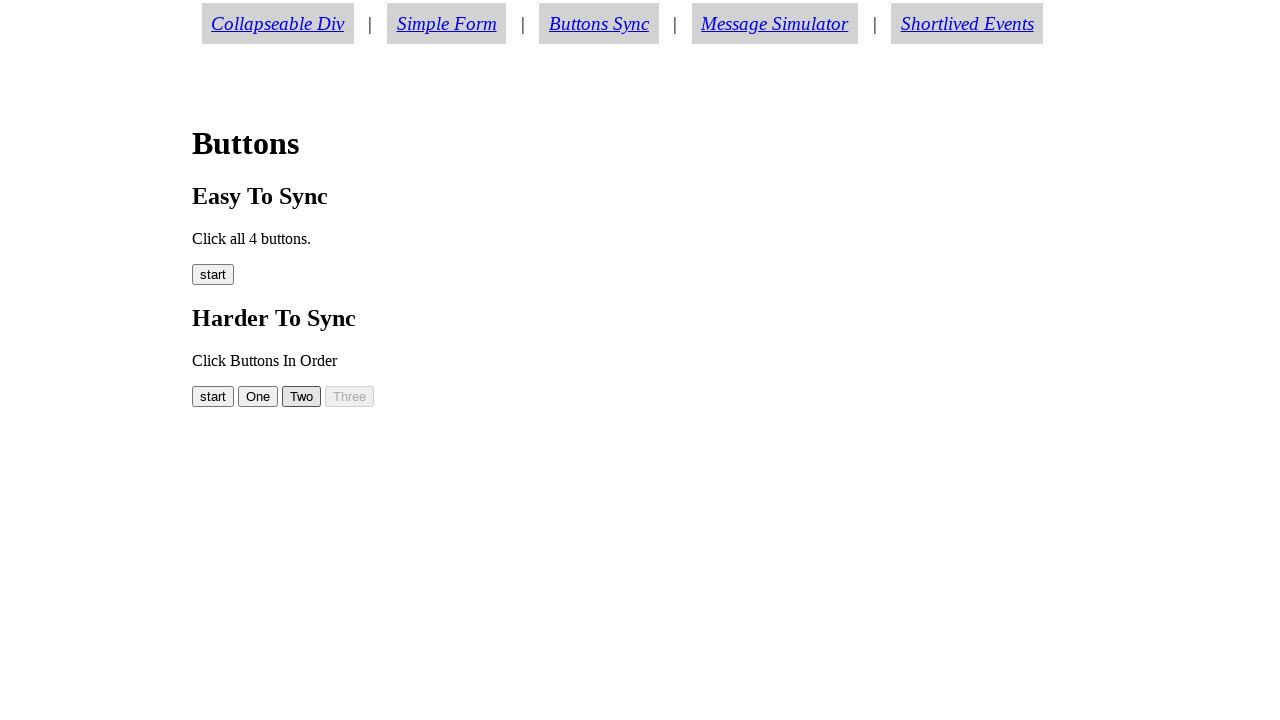

Waited for button three (button03) to become visible
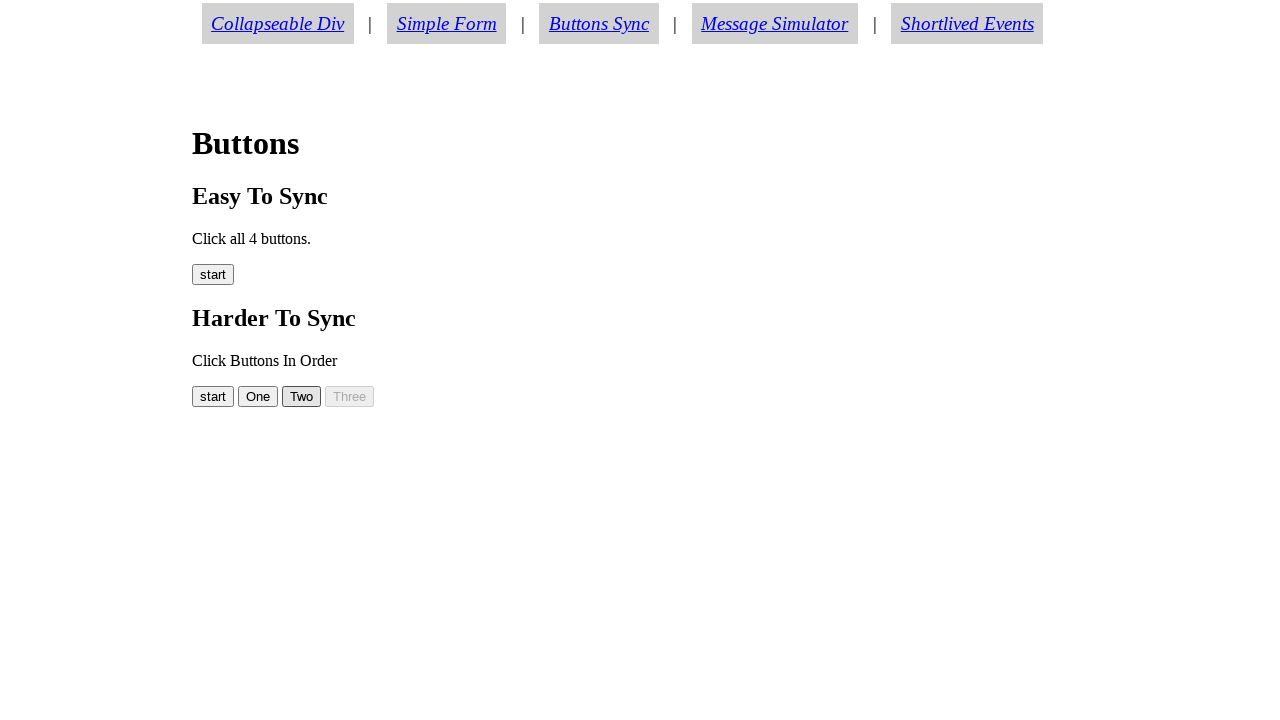

Clicked button three (button03) at (350, 396) on #button03
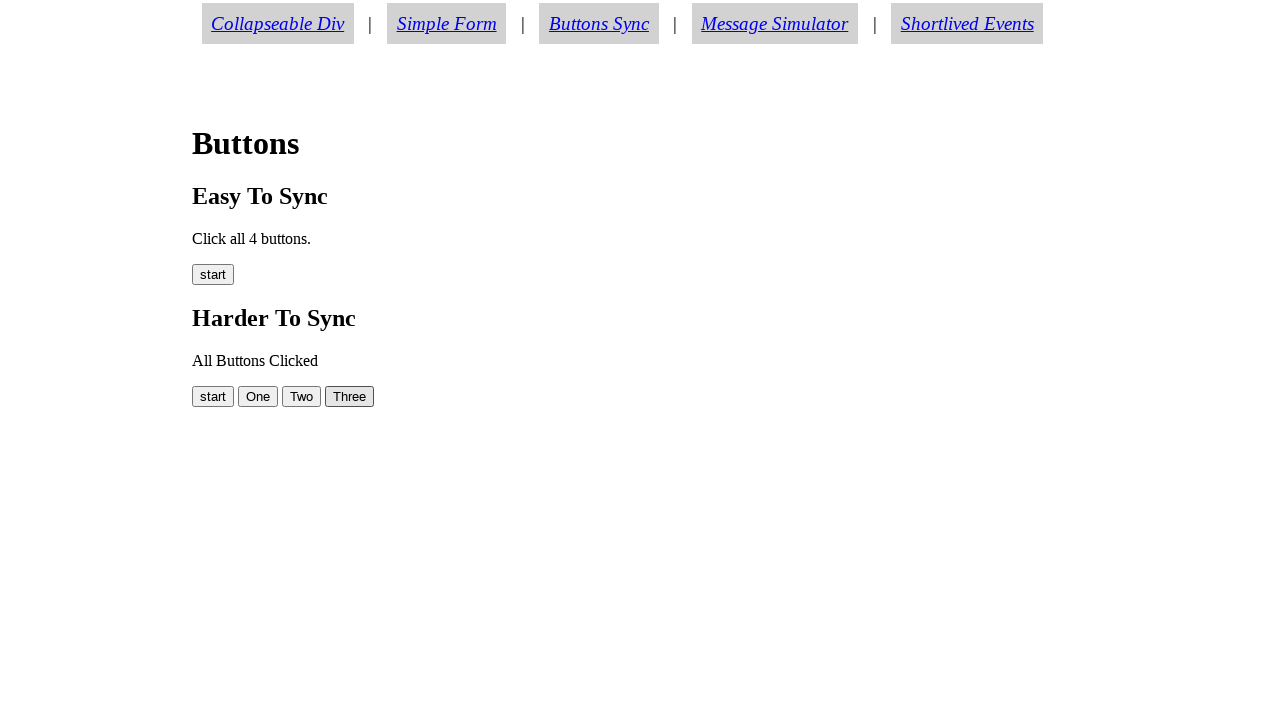

Waited for success message element to appear
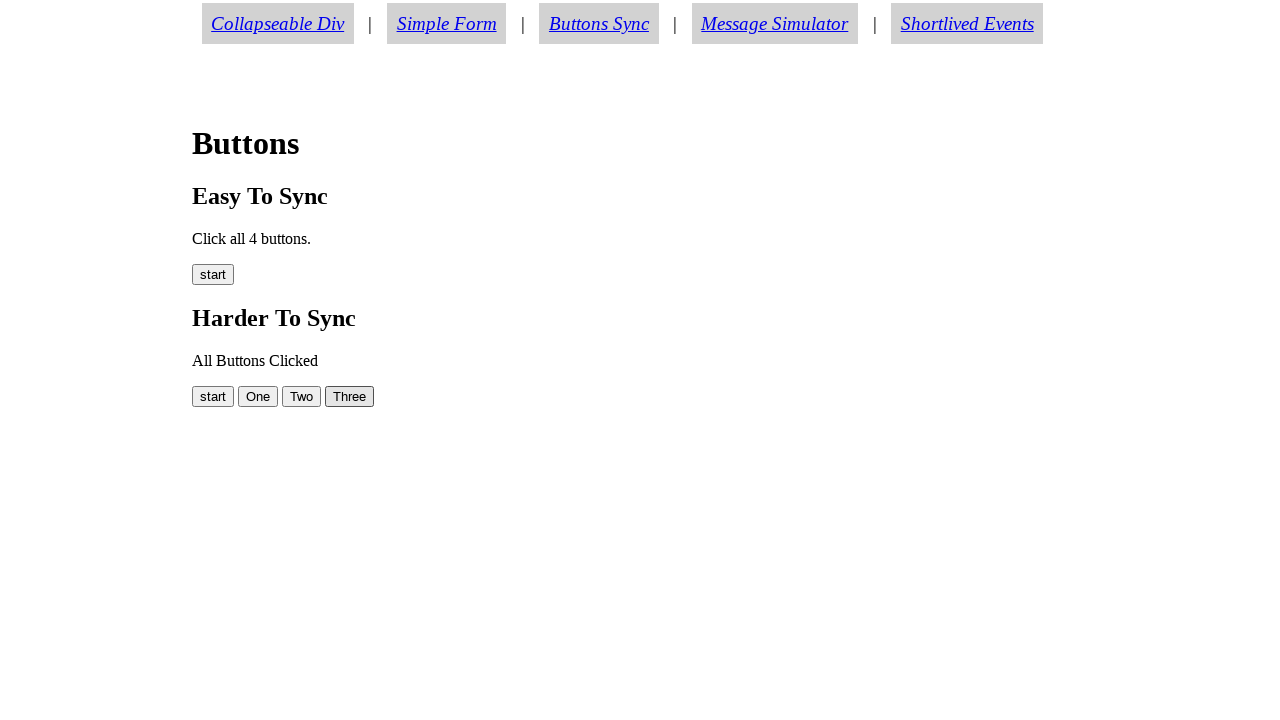

Retrieved success message text: 'All Buttons Clicked'
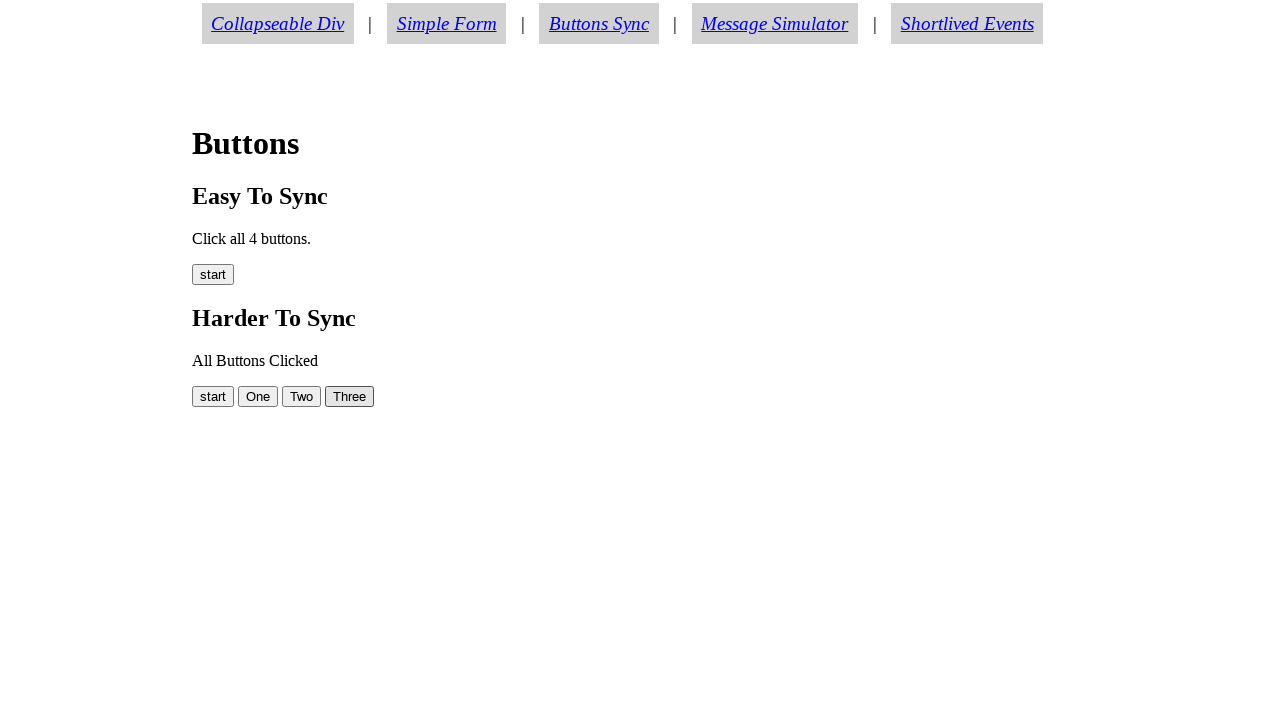

Verified success message displays 'All Buttons Clicked'
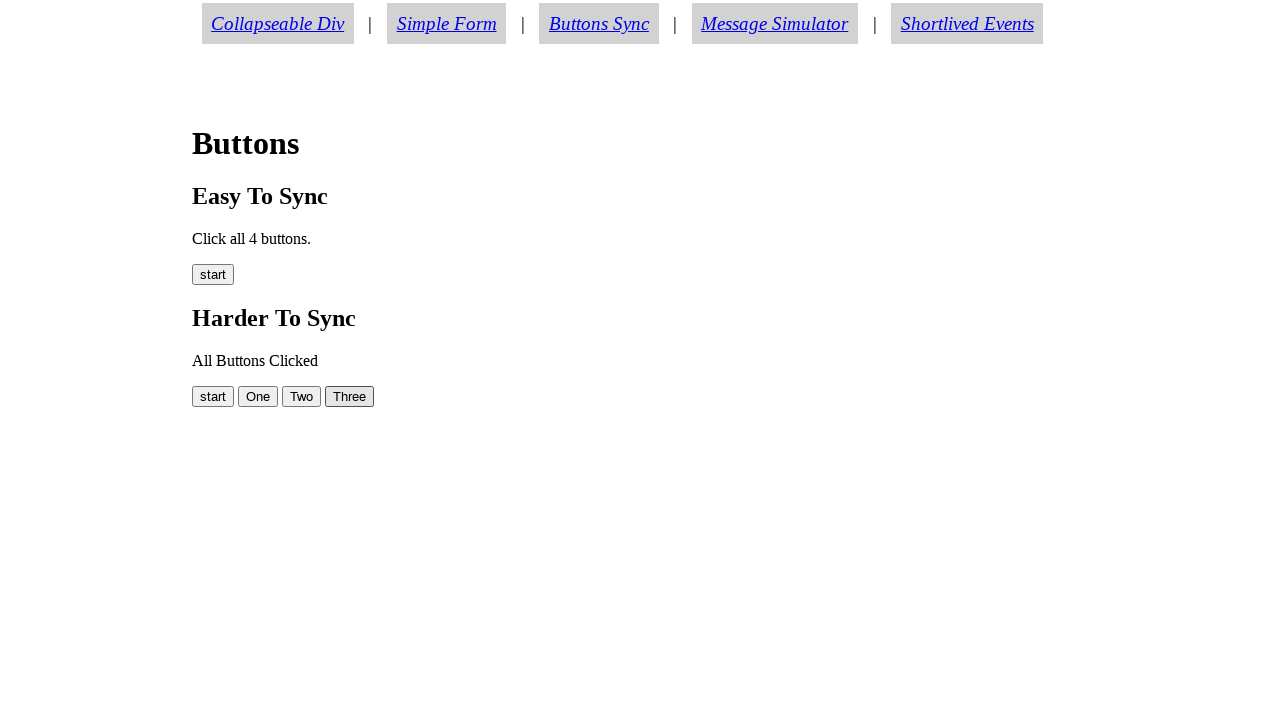

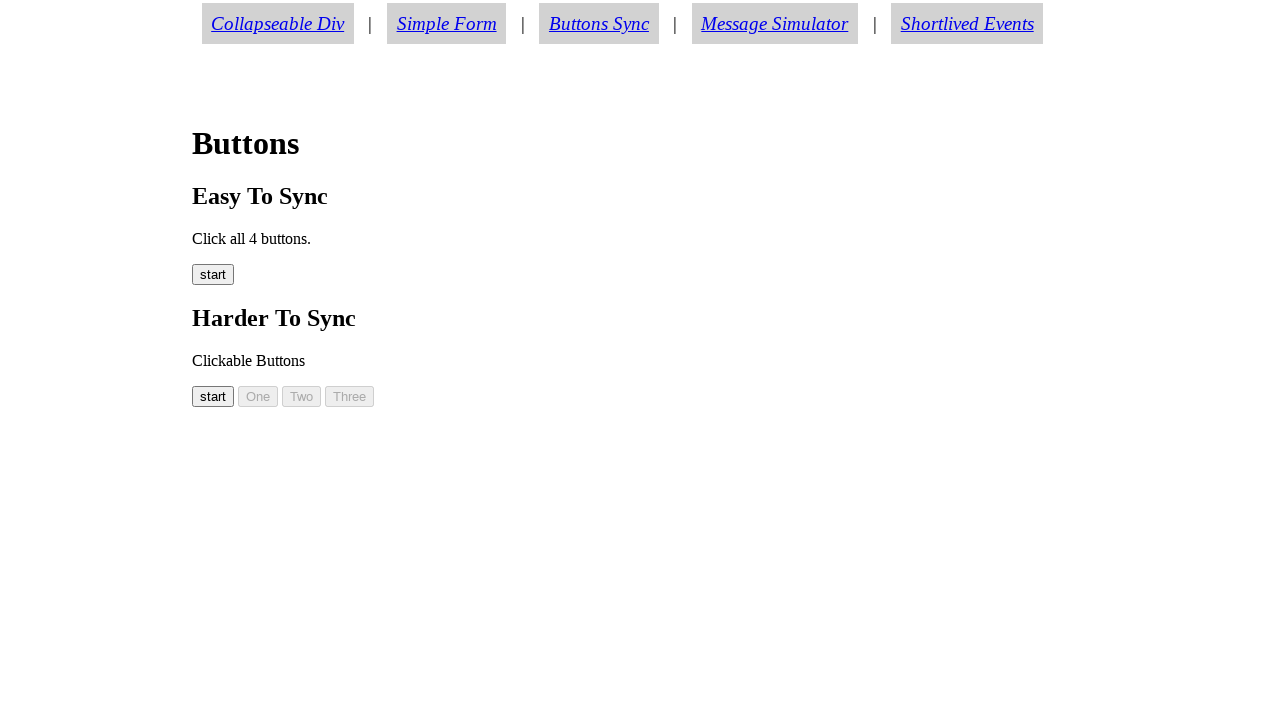